Tests the slider input by typing a number value and verifying that the slider handle moves to the corresponding position.

Starting URL: https://leafground.com/input.xhtml

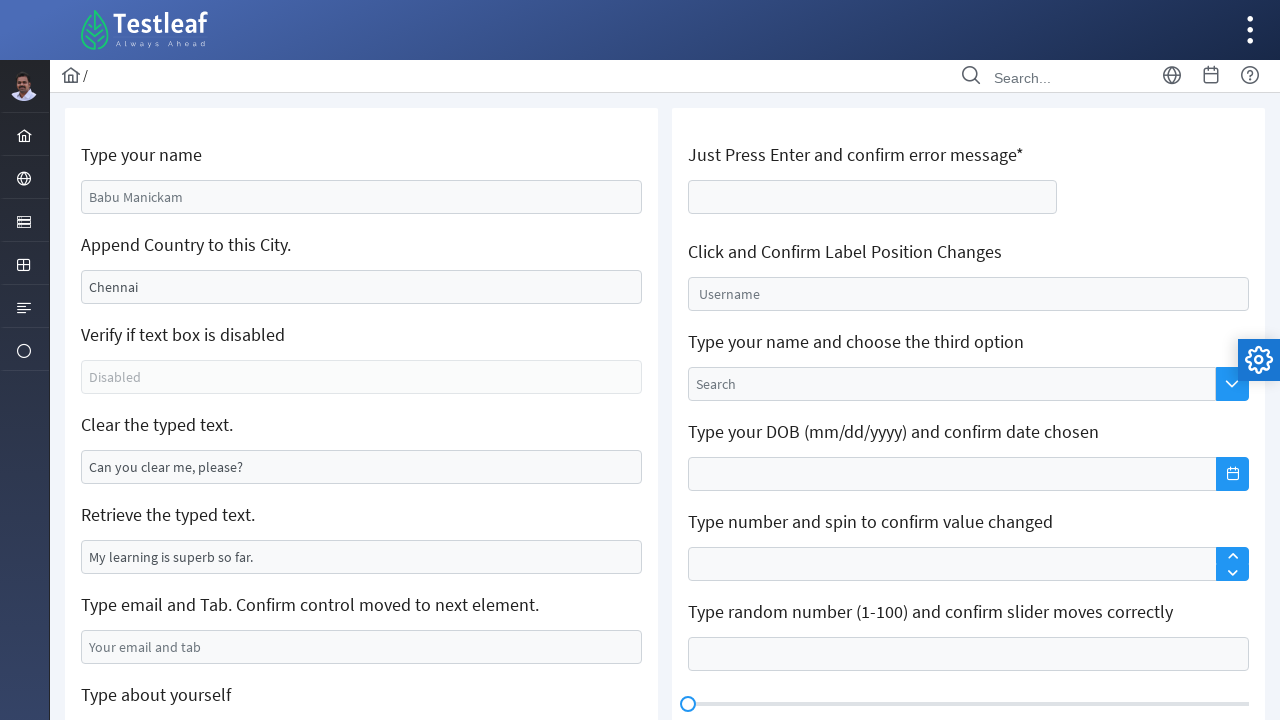

Slider input field became visible
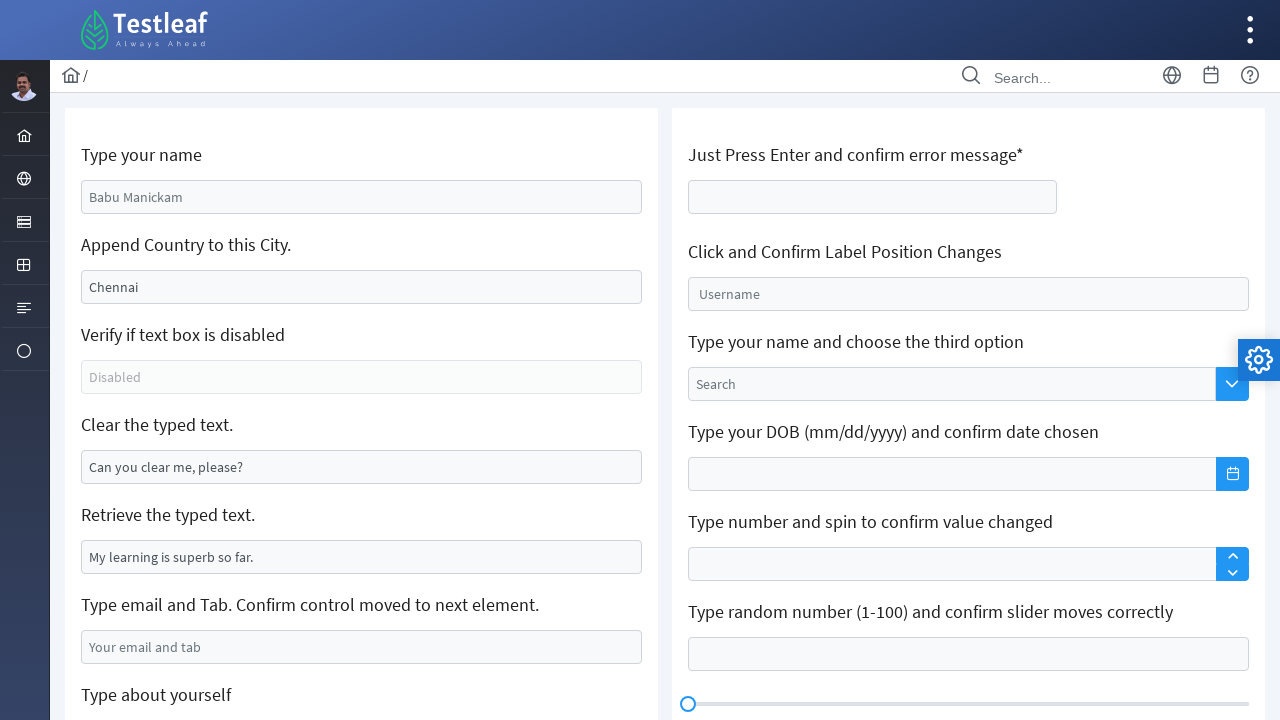

Cleared slider input field on #j_idt106\:slider
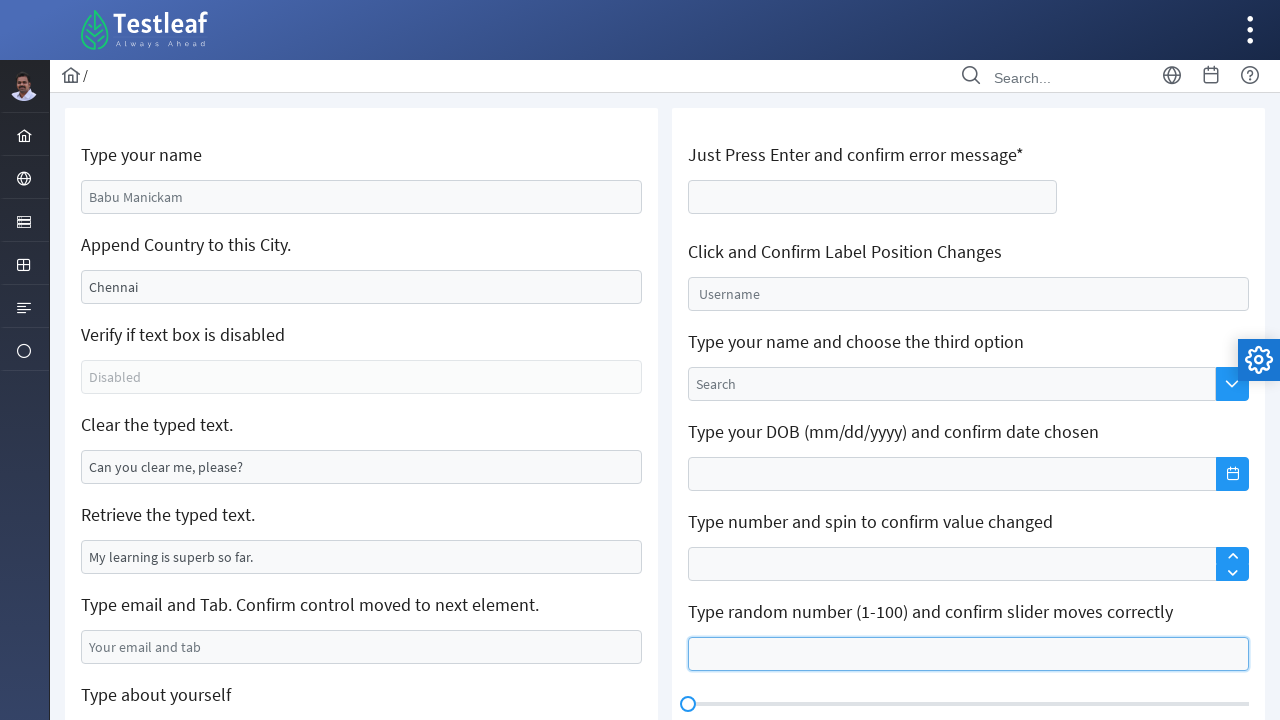

Typed value 51 into slider input field on #j_idt106\:slider
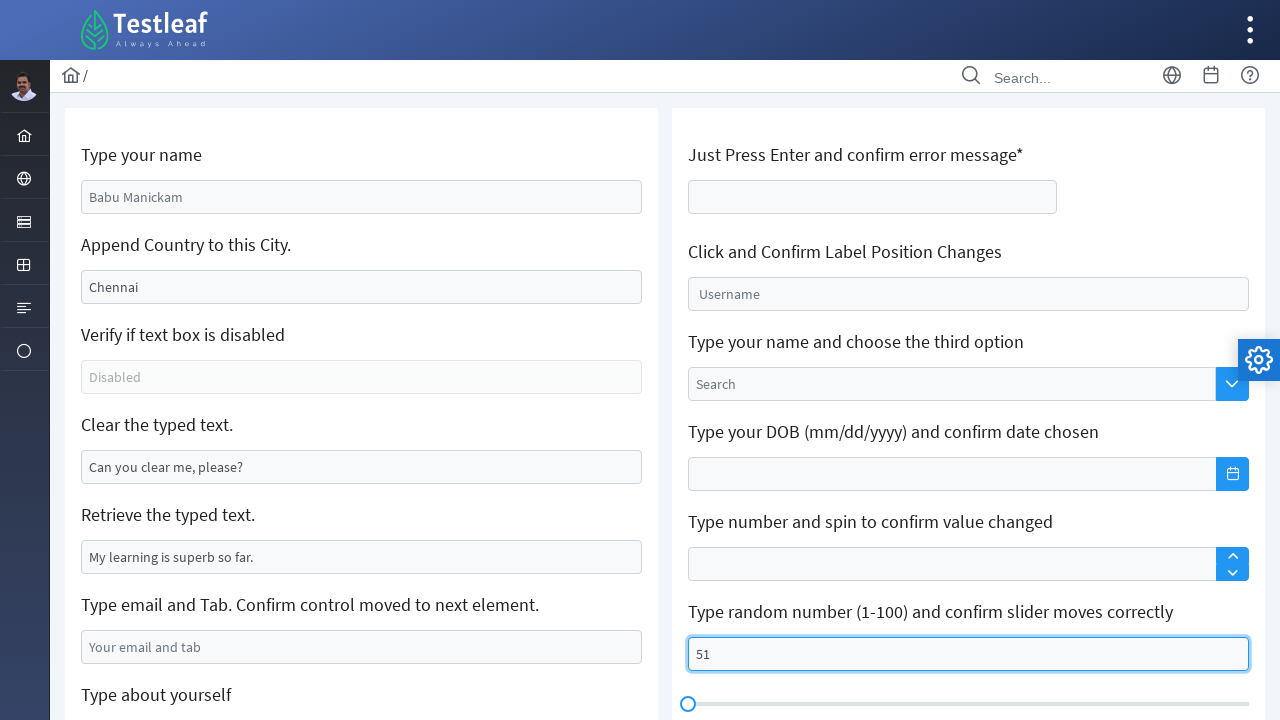

Waited 1 second for slider to update
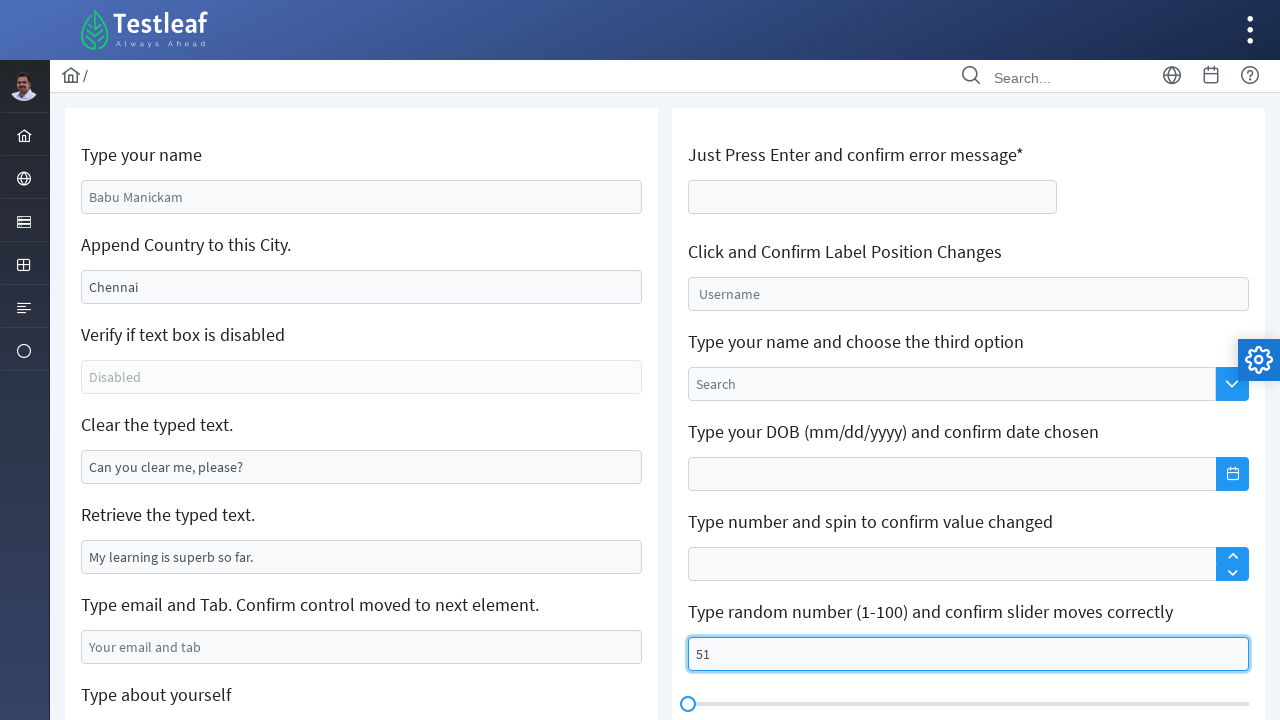

Slider handle became visible and moved to corresponding position
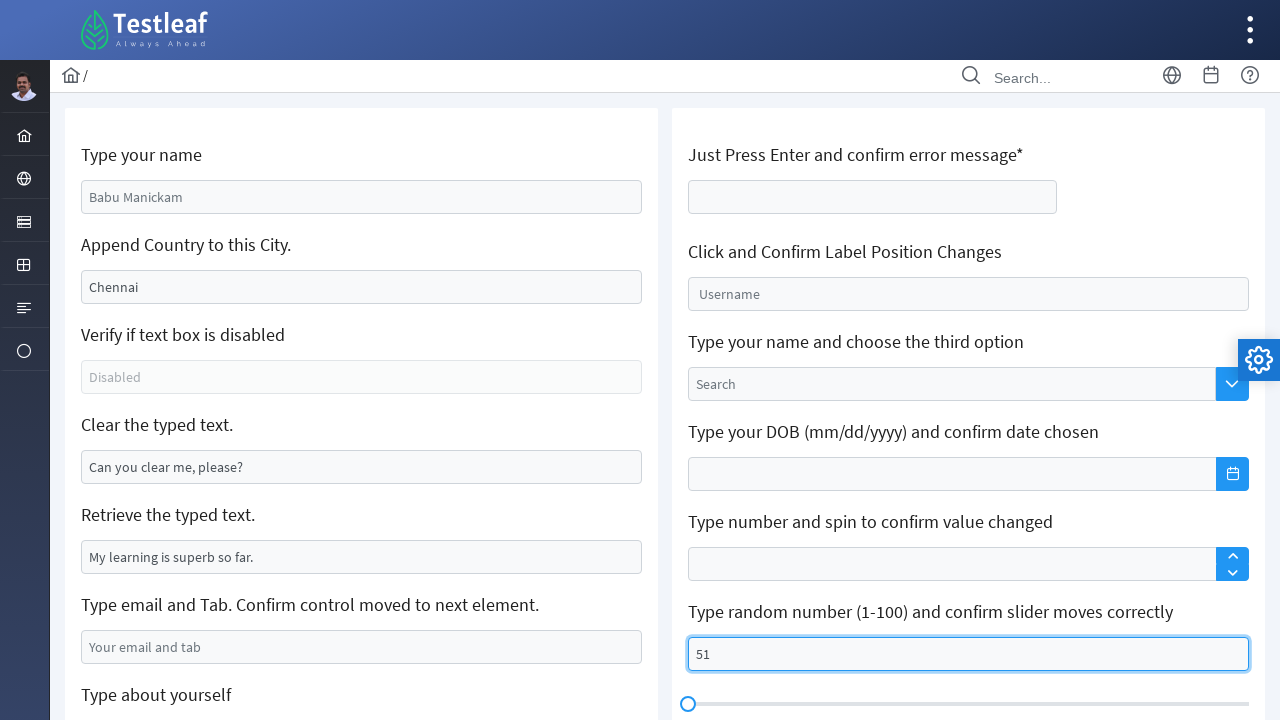

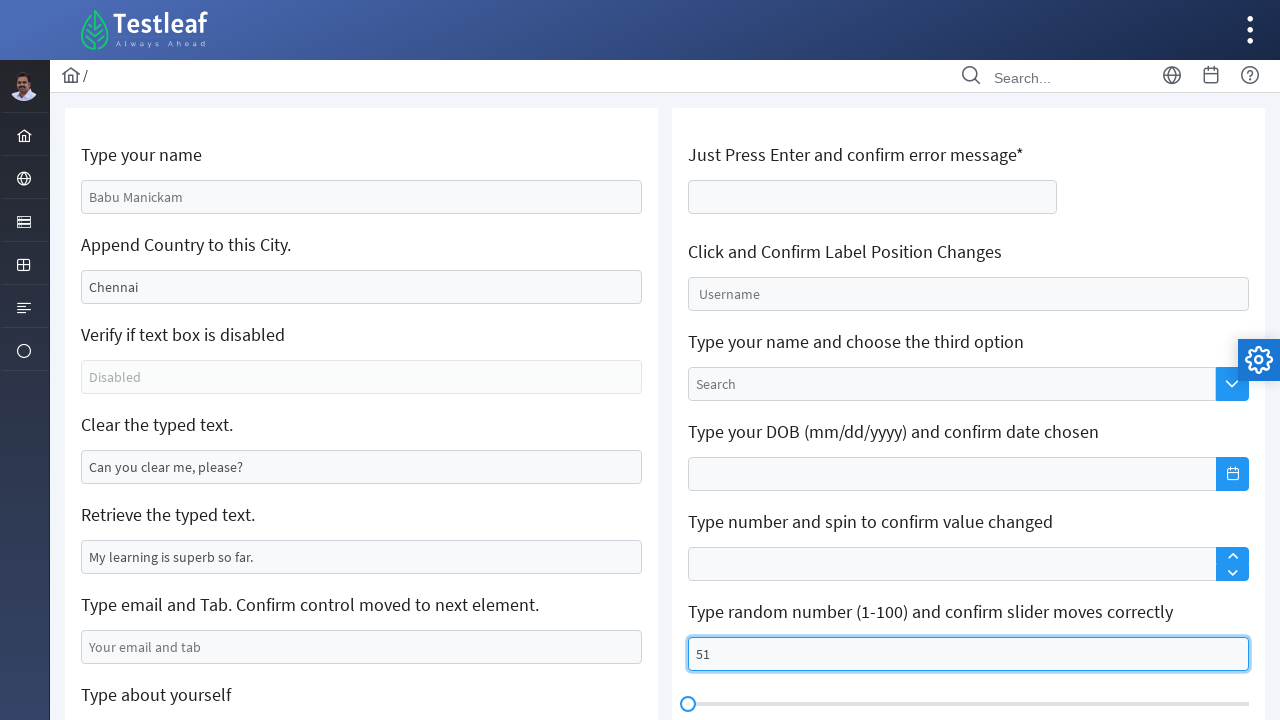